Tests various UI interactions on a practice automation page including selecting checkboxes, radio buttons, hiding/showing elements, and performing mouse hover actions with click navigation.

Starting URL: https://rahulshettyacademy.com/AutomationPractice/

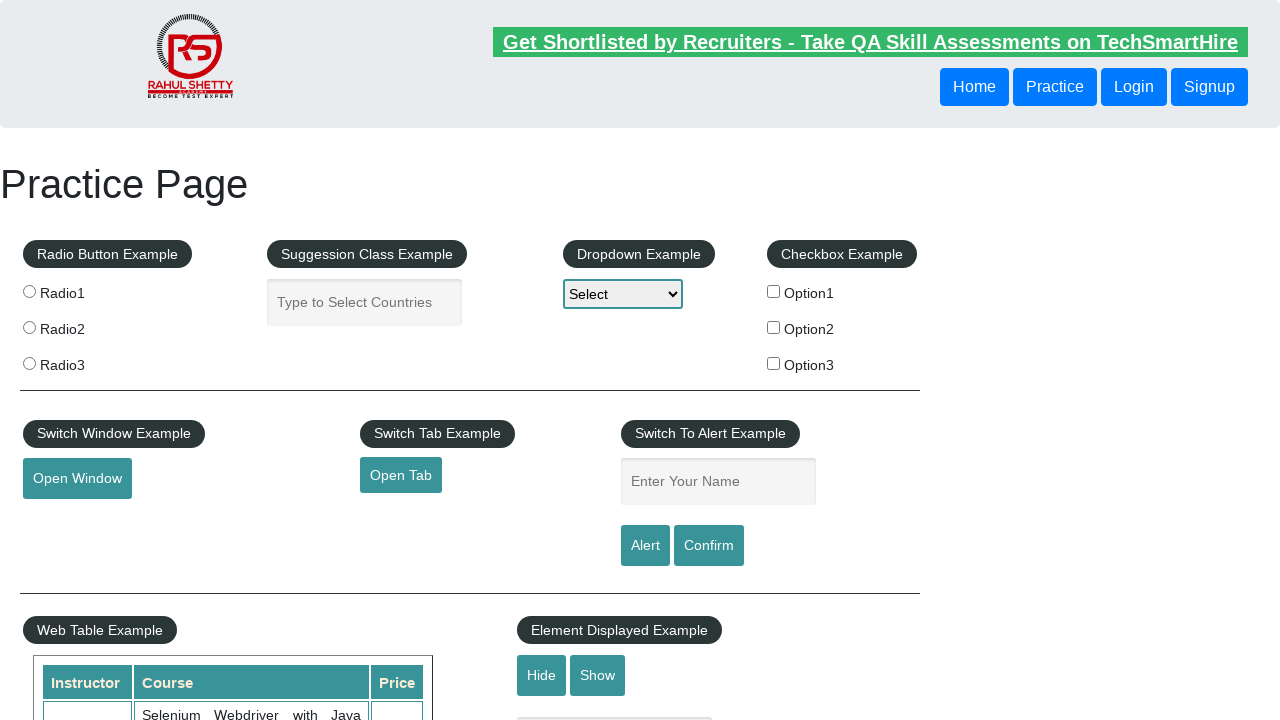

Waited for checkboxes to load
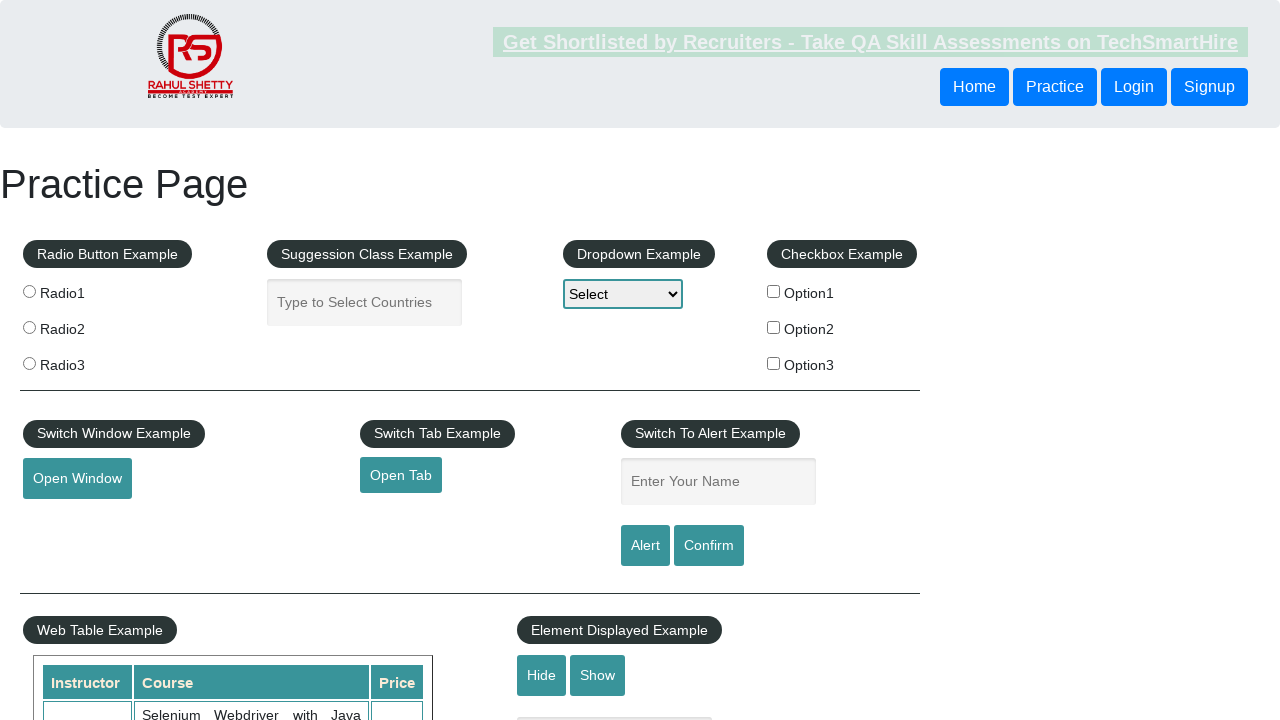

Clicked checkbox with value 'option2' at (774, 327) on input[type='checkbox'][value='option2']
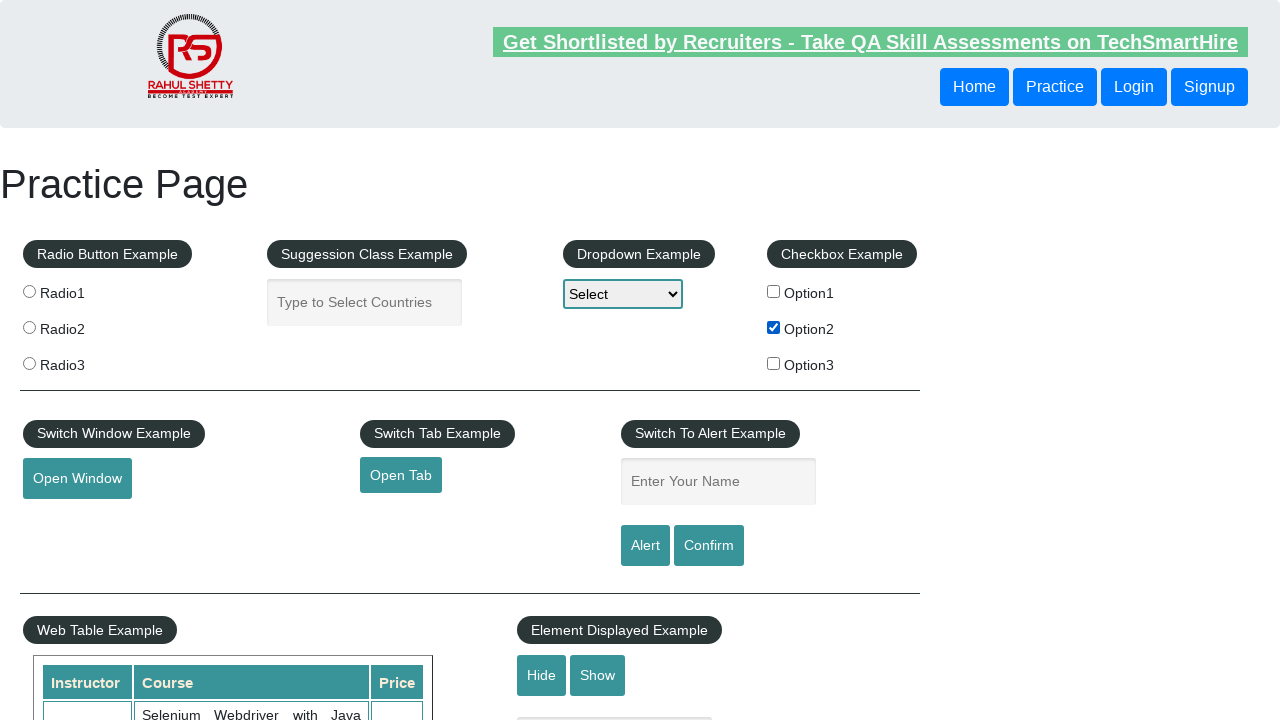

Verified checkbox 'option2' is selected
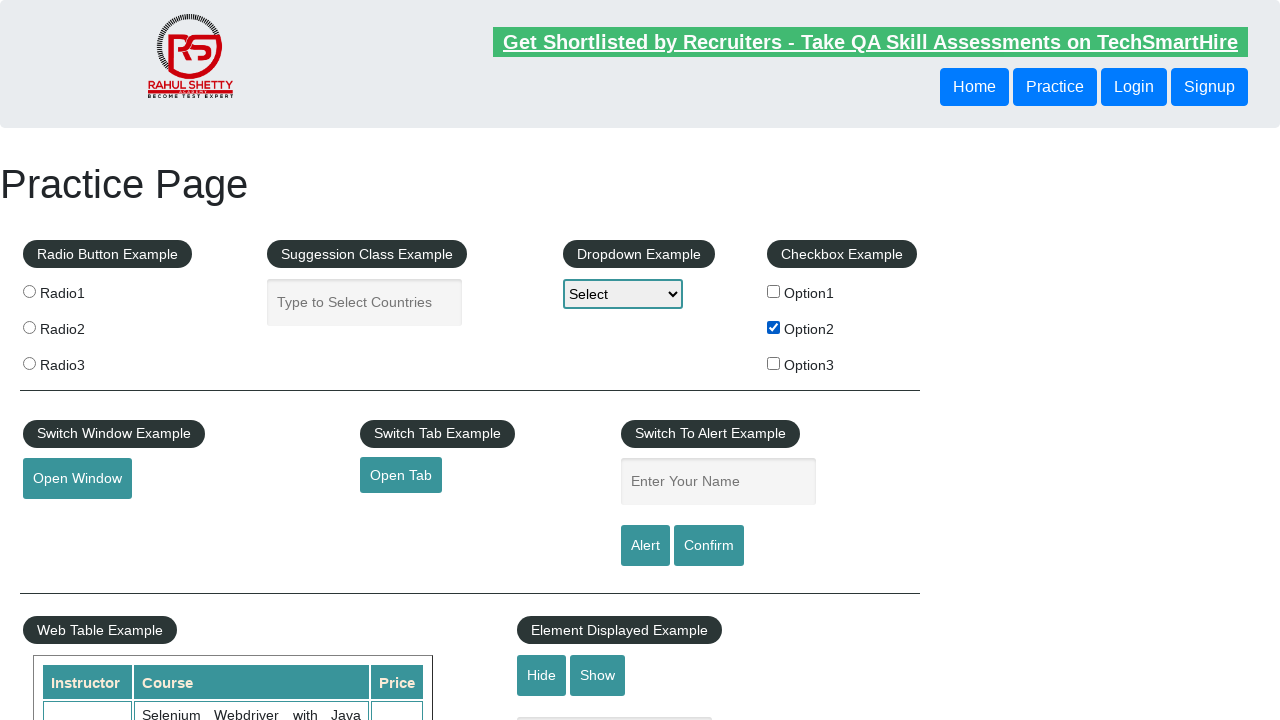

Clicked radio button with value 'radio2' at (29, 327) on input[type='radio'][value='radio2']
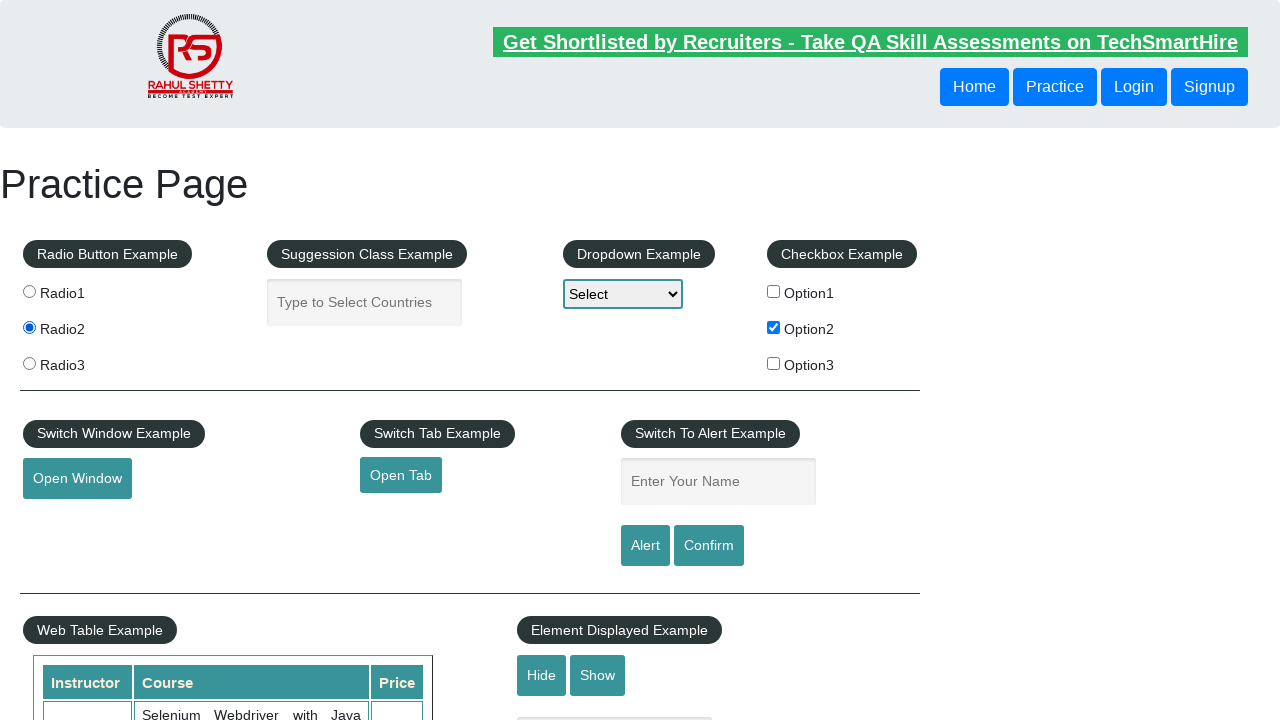

Verified radio button 'radio2' is selected
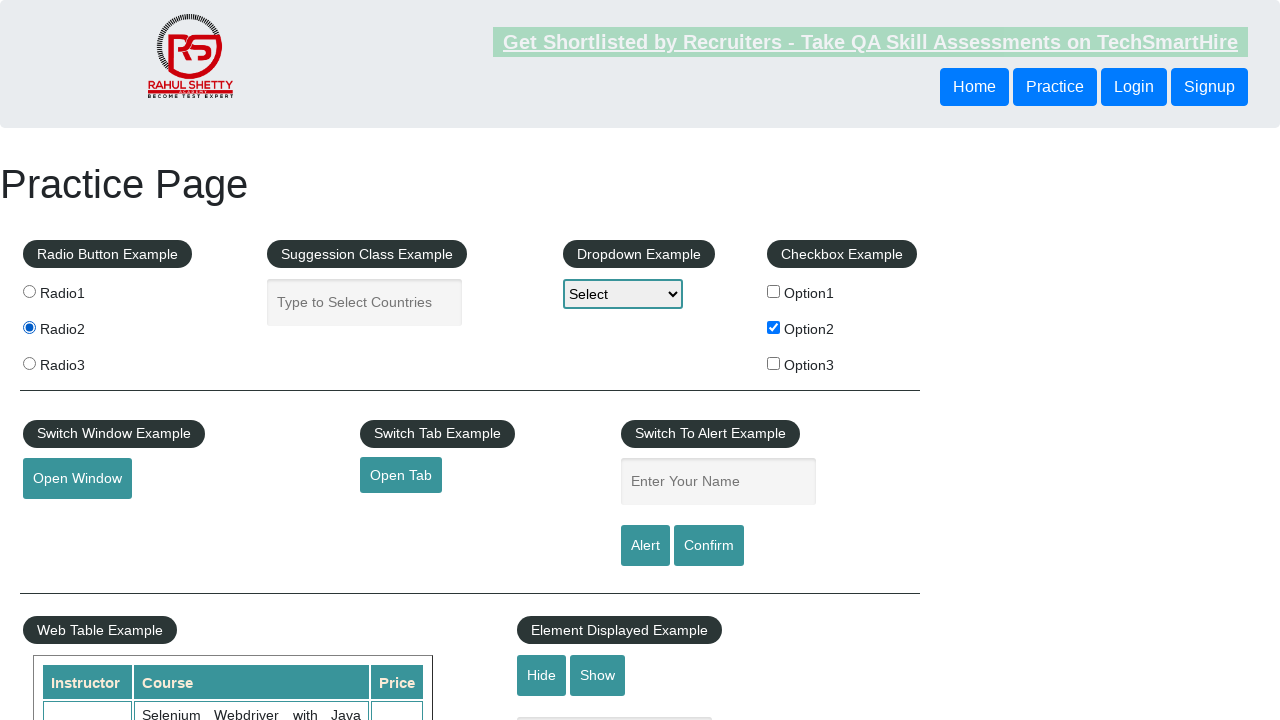

Verified text box is displayed
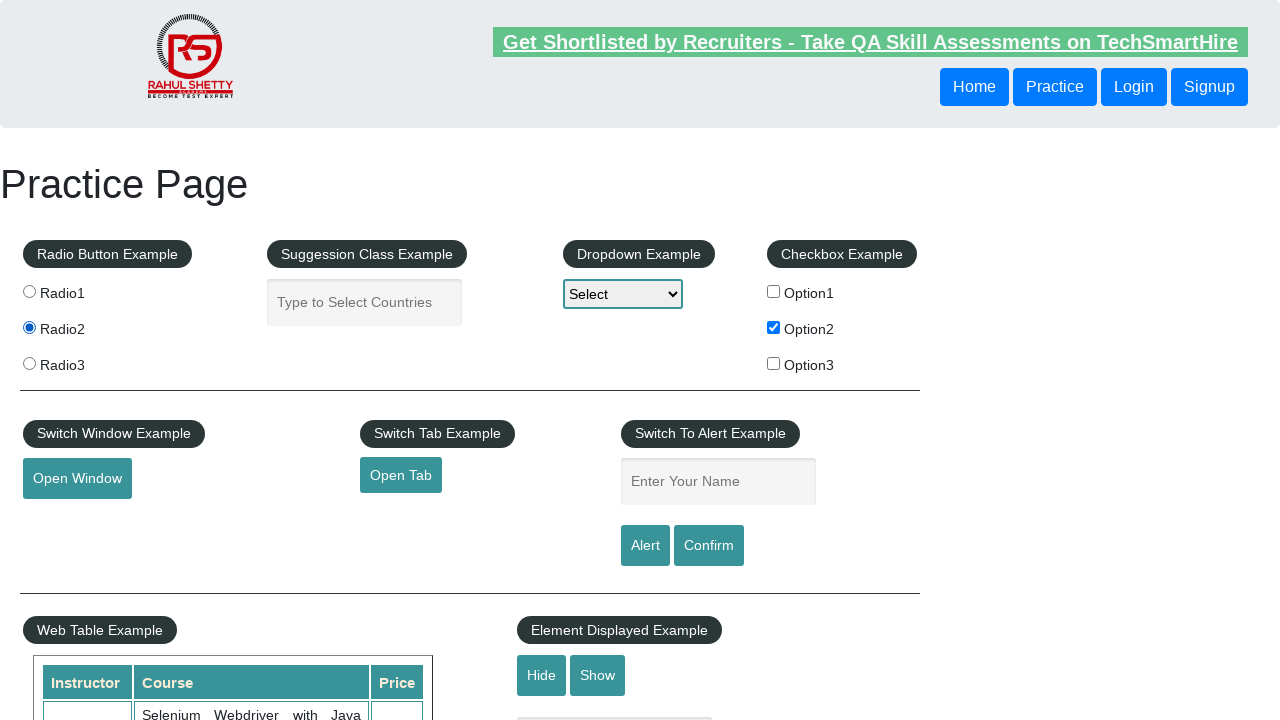

Clicked hide button at (542, 675) on #hide-textbox
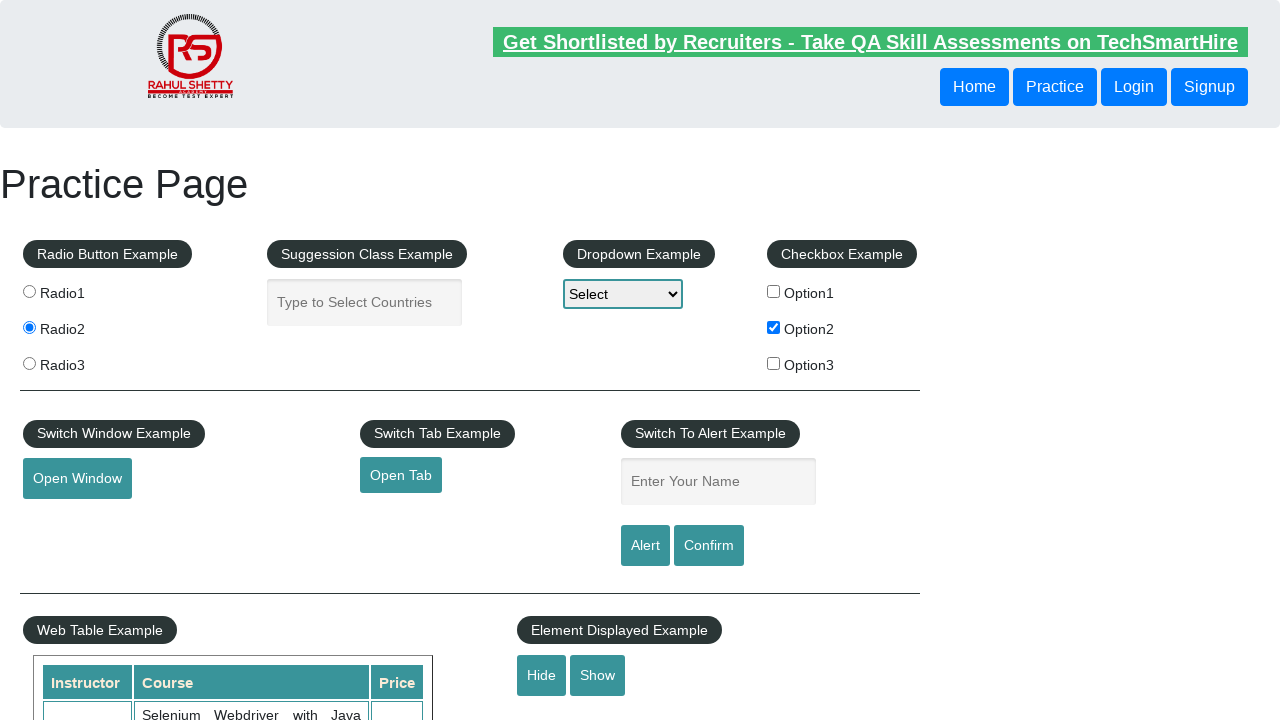

Waited for text box to be hidden
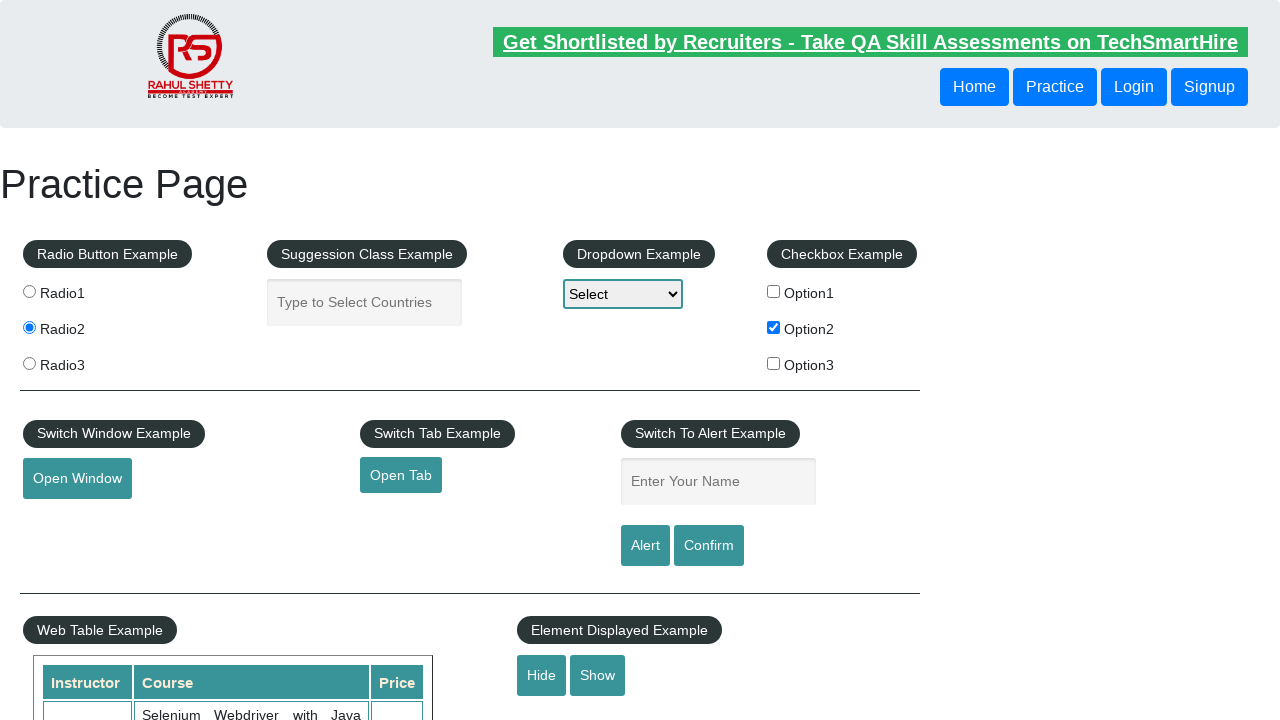

Verified text box is hidden
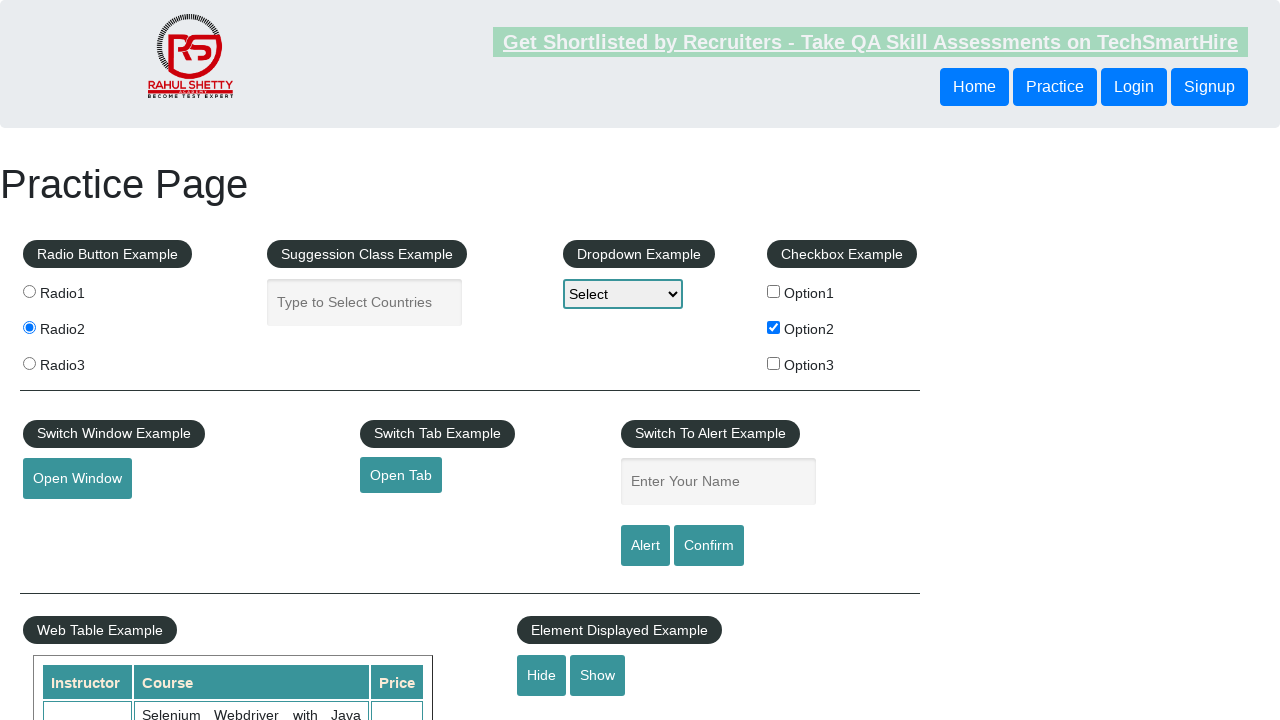

Hovered over mouse hover element at (83, 361) on #mousehover
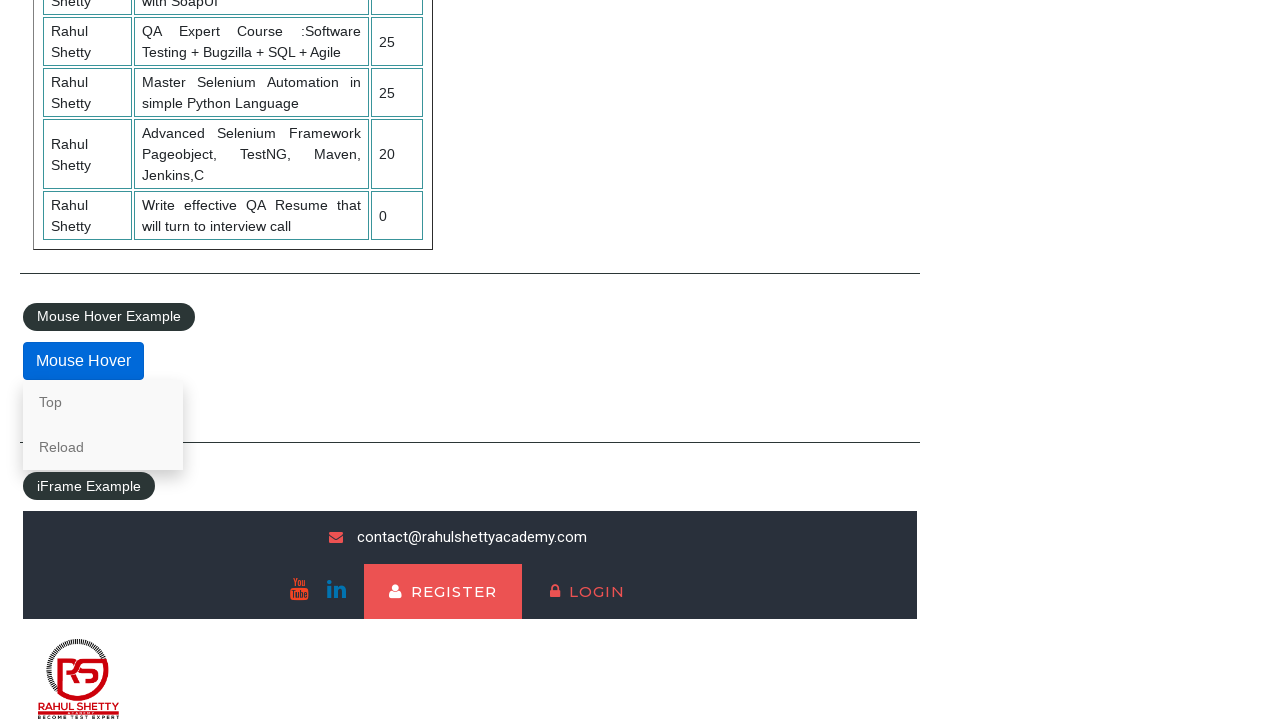

Clicked 'Top' link at (103, 402) on a[href='#top']
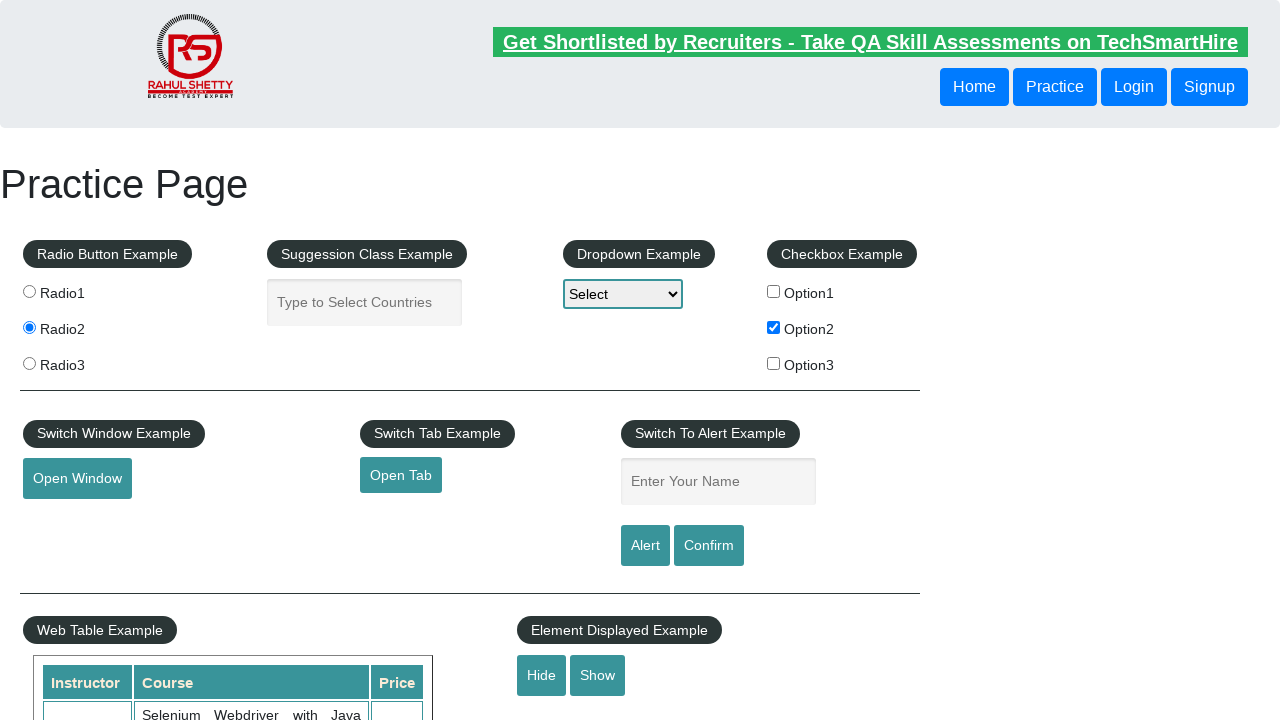

Hovered over mouse hover element again at (83, 361) on #mousehover
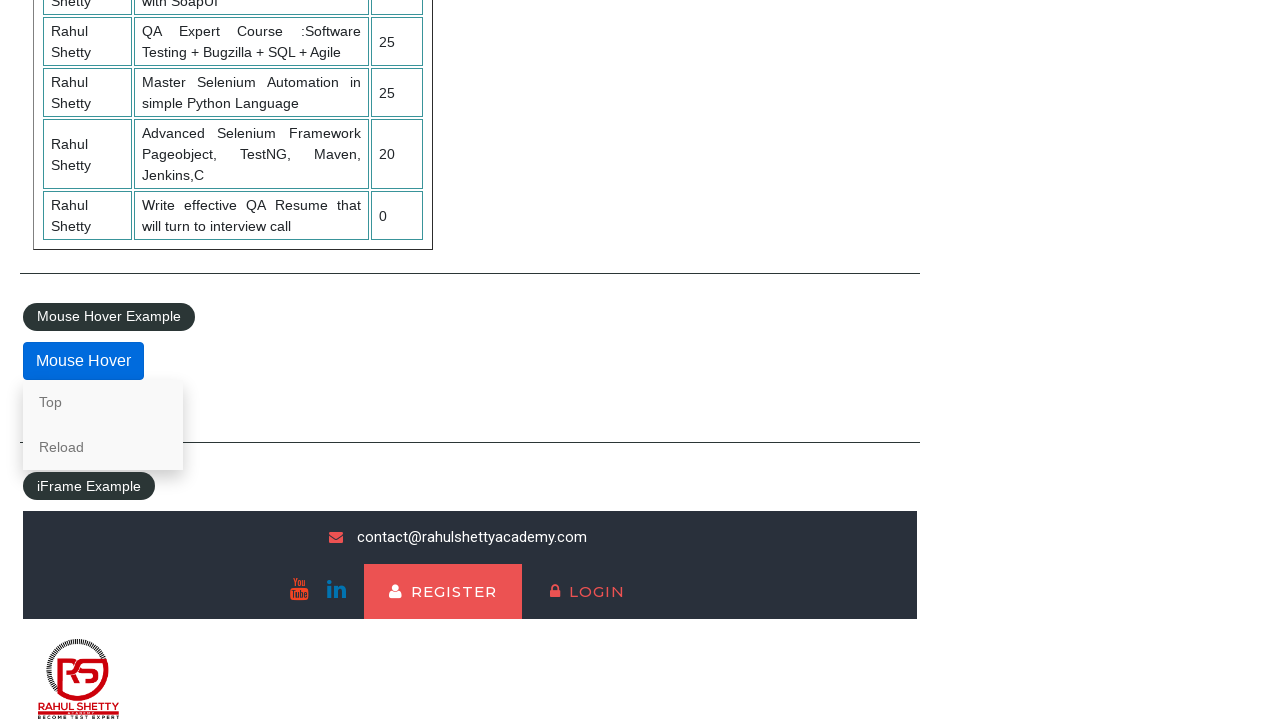

Clicked 'Reload' link at (103, 447) on a:text('Reload')
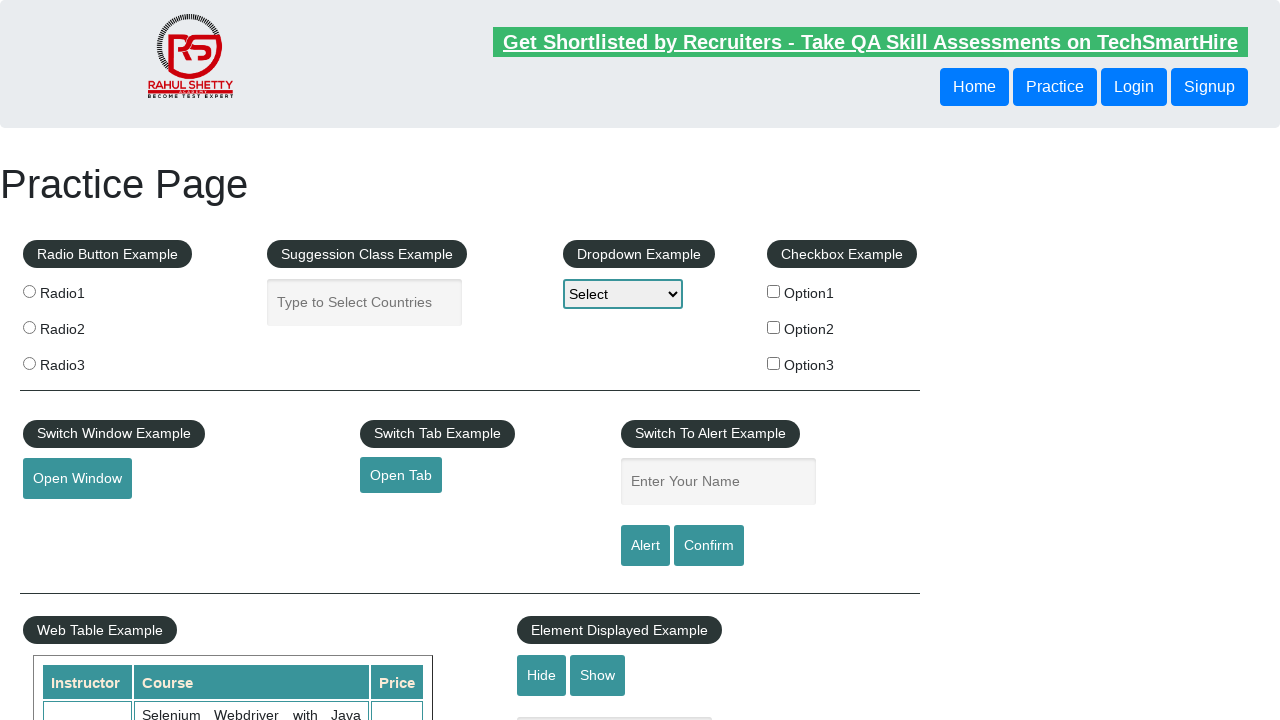

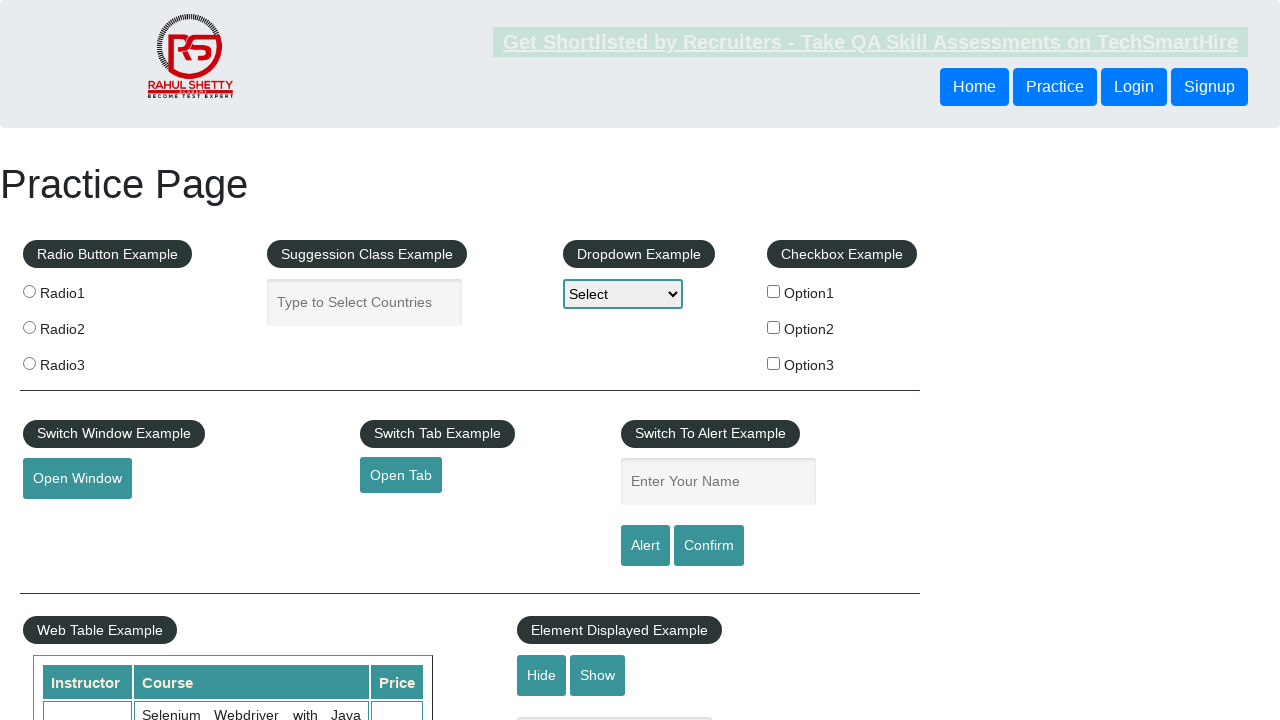